Tests the TextBox form on DemoQA website by navigating to the Elements section, opening the TextBox page, filling out all form fields (full name, email, current address, permanent address), and submitting the form.

Starting URL: https://demoqa.com/

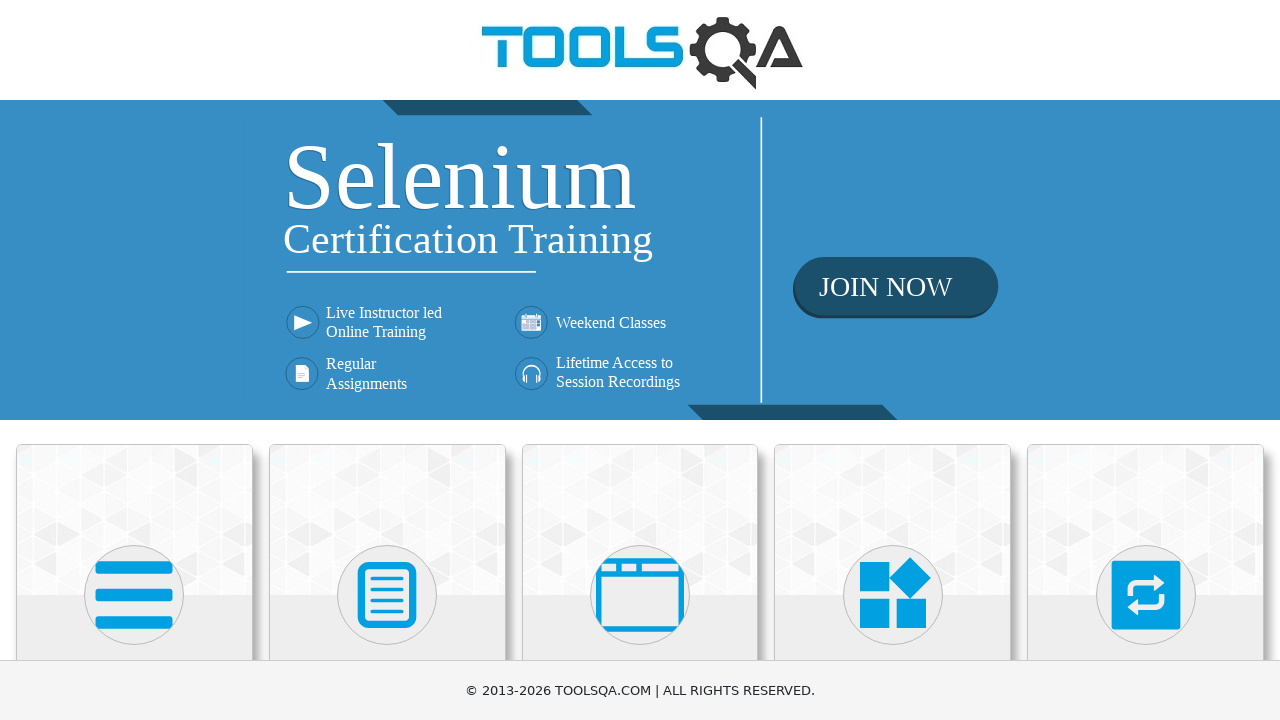

Waited for Elements card avatar to be visible
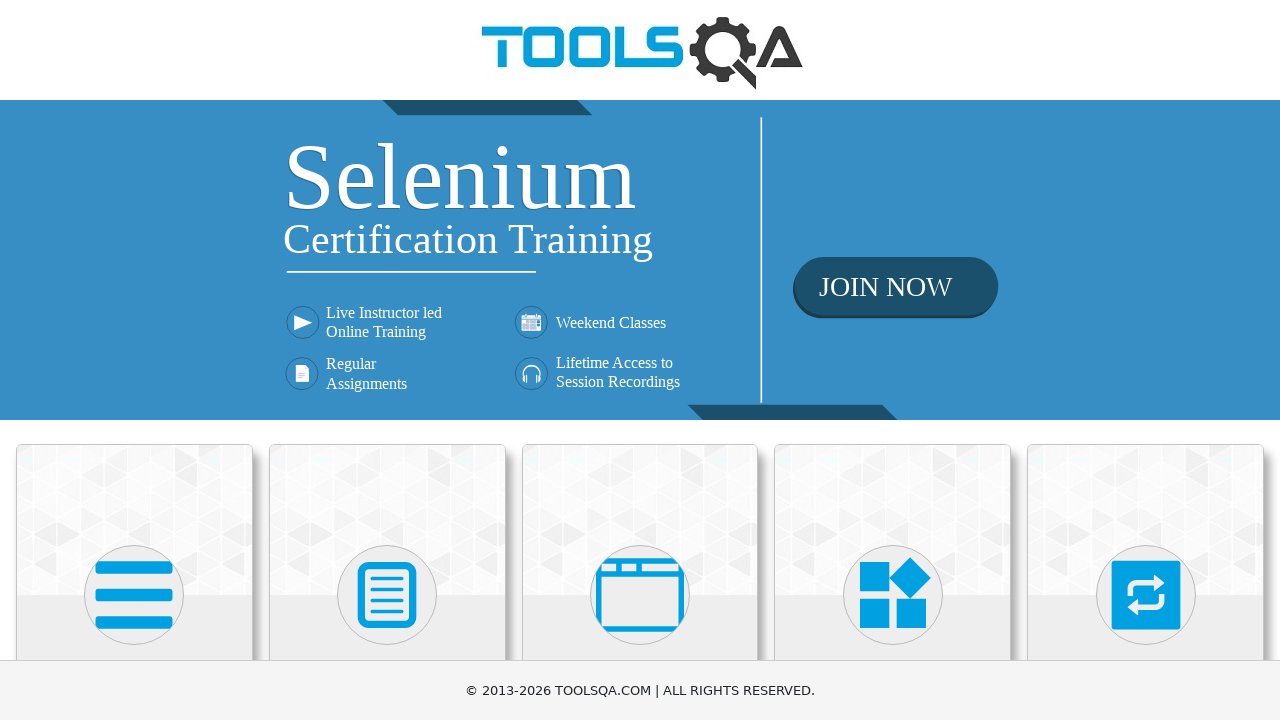

Clicked on Elements card avatar to navigate to Elements page at (134, 595) on .avatar.mx-auto.white
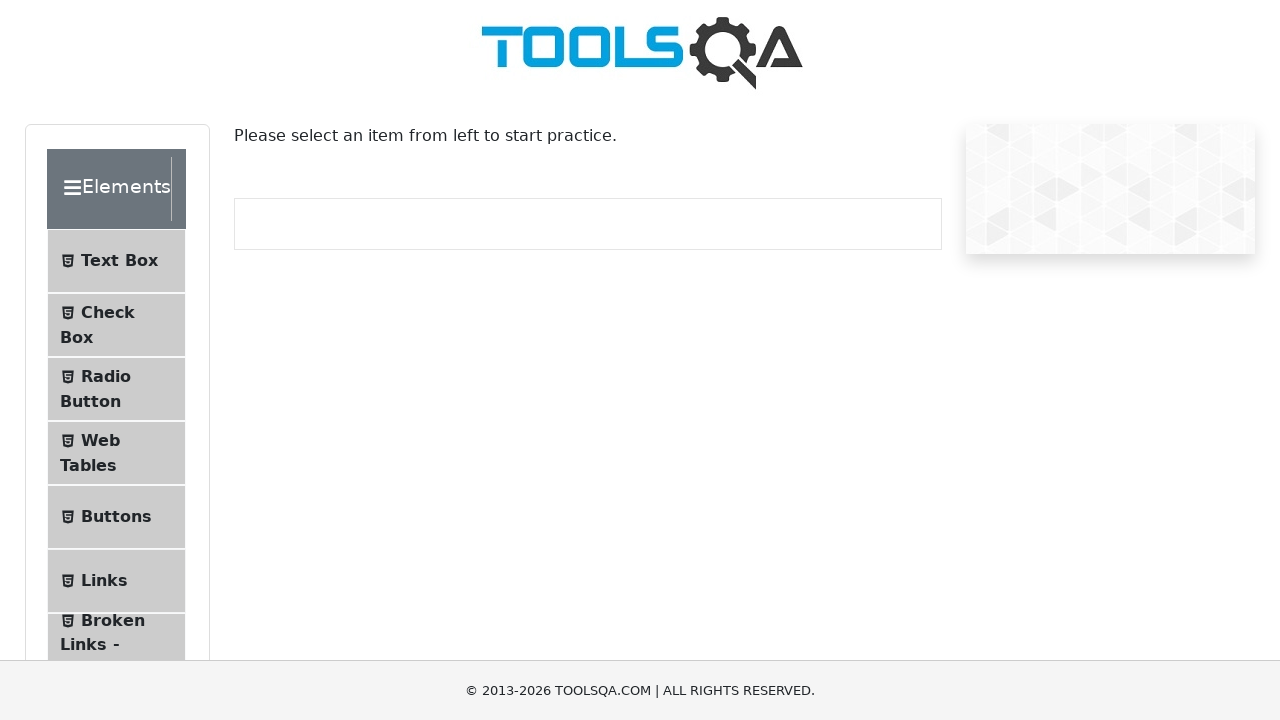

Waited for Text Box menu item to load
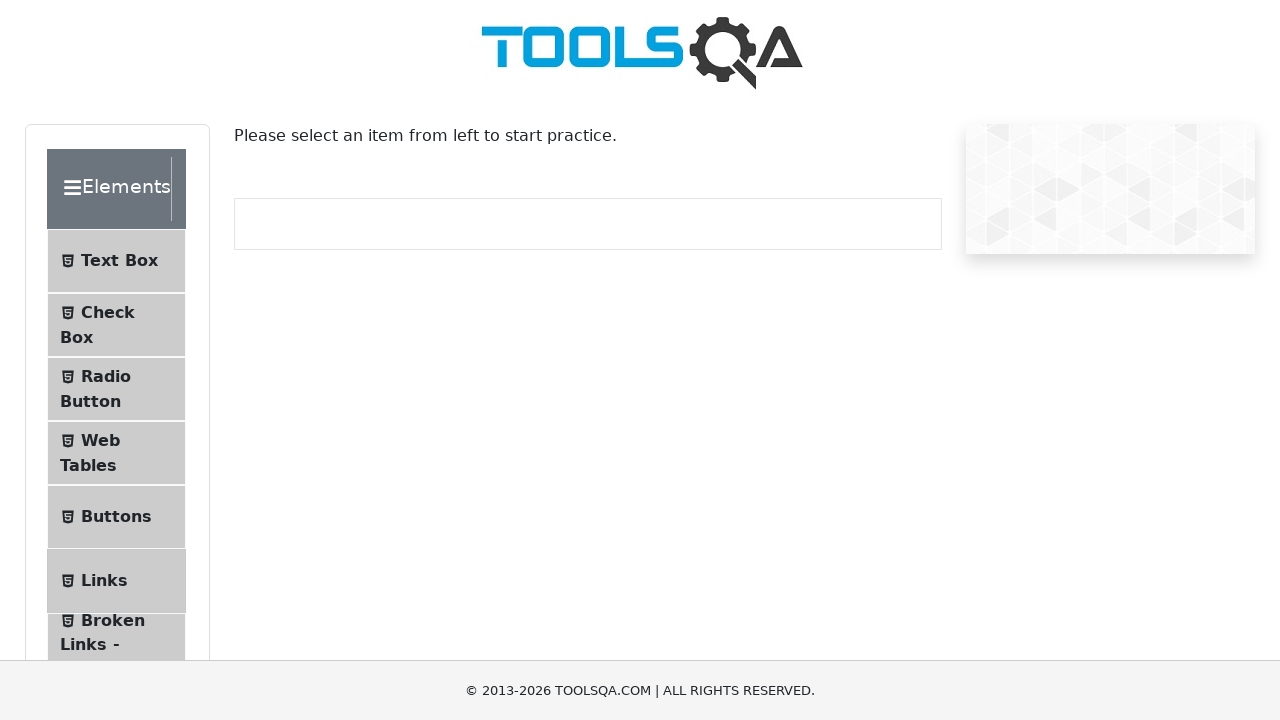

Clicked on Text Box menu item to open TextBox form at (119, 261) on text=Text Box
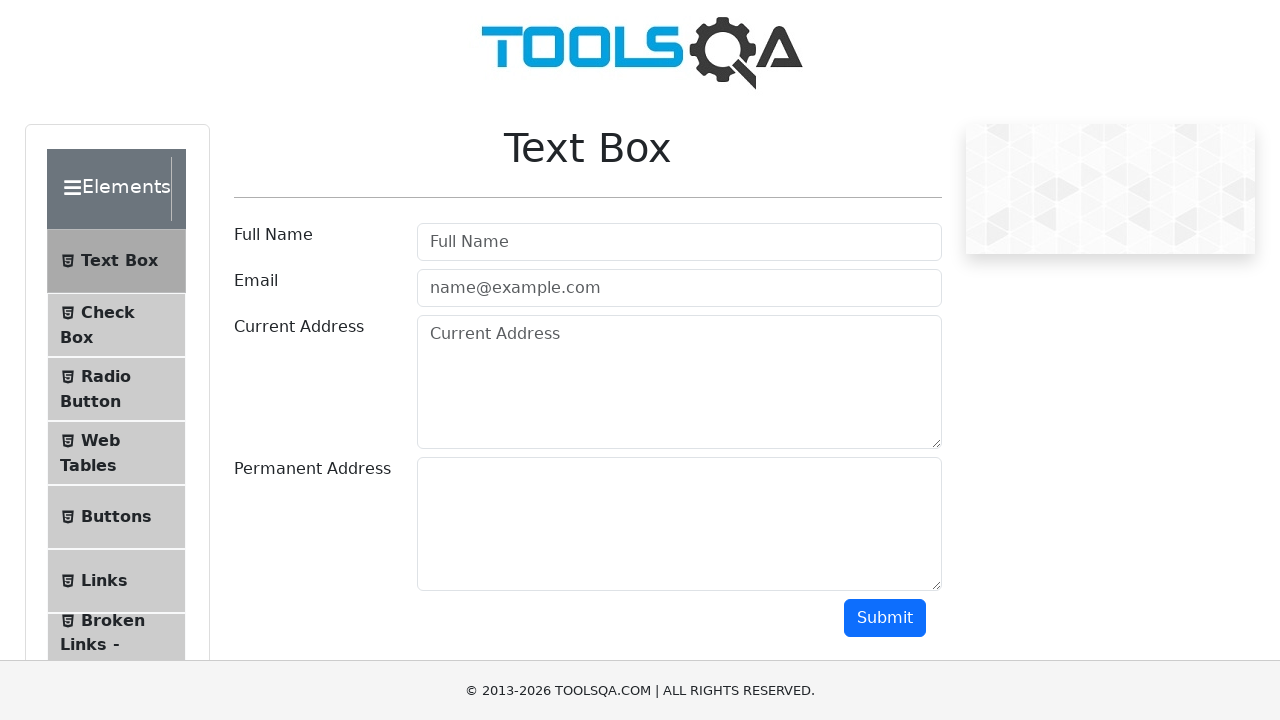

Clicked on Full Name input field at (679, 242) on #userName
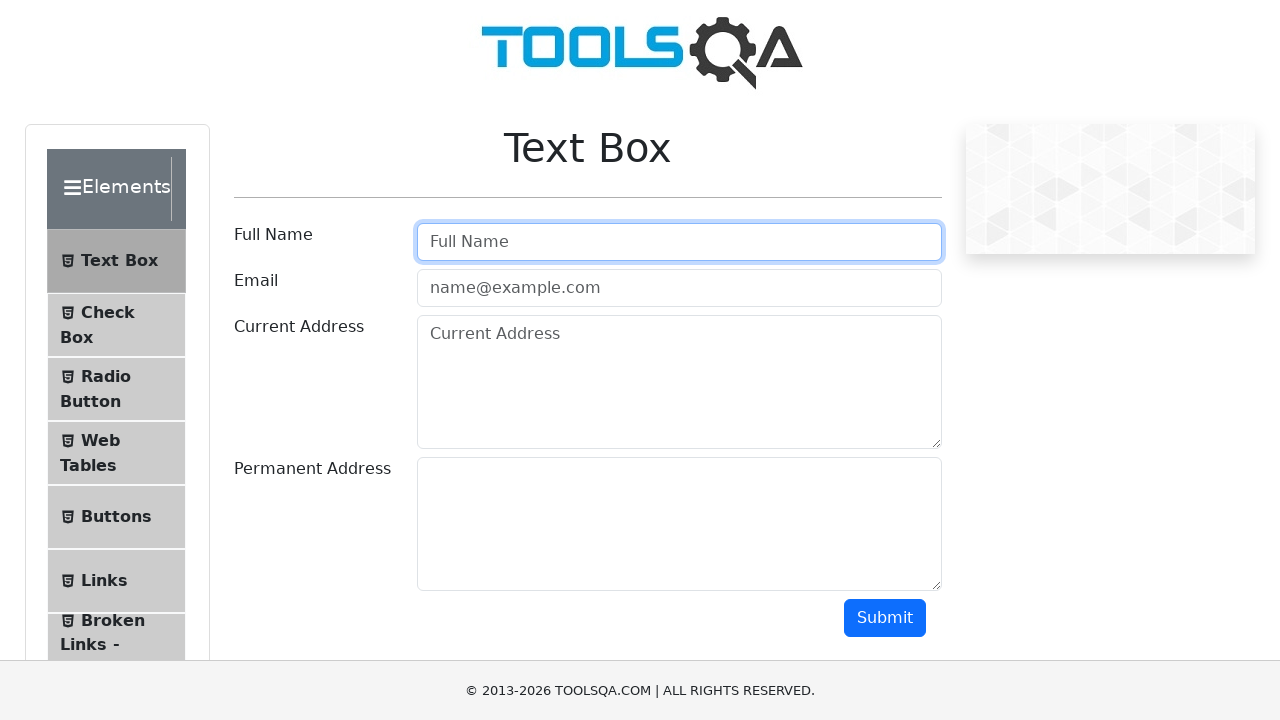

Filled Full Name field with 'John Anderson' on #userName
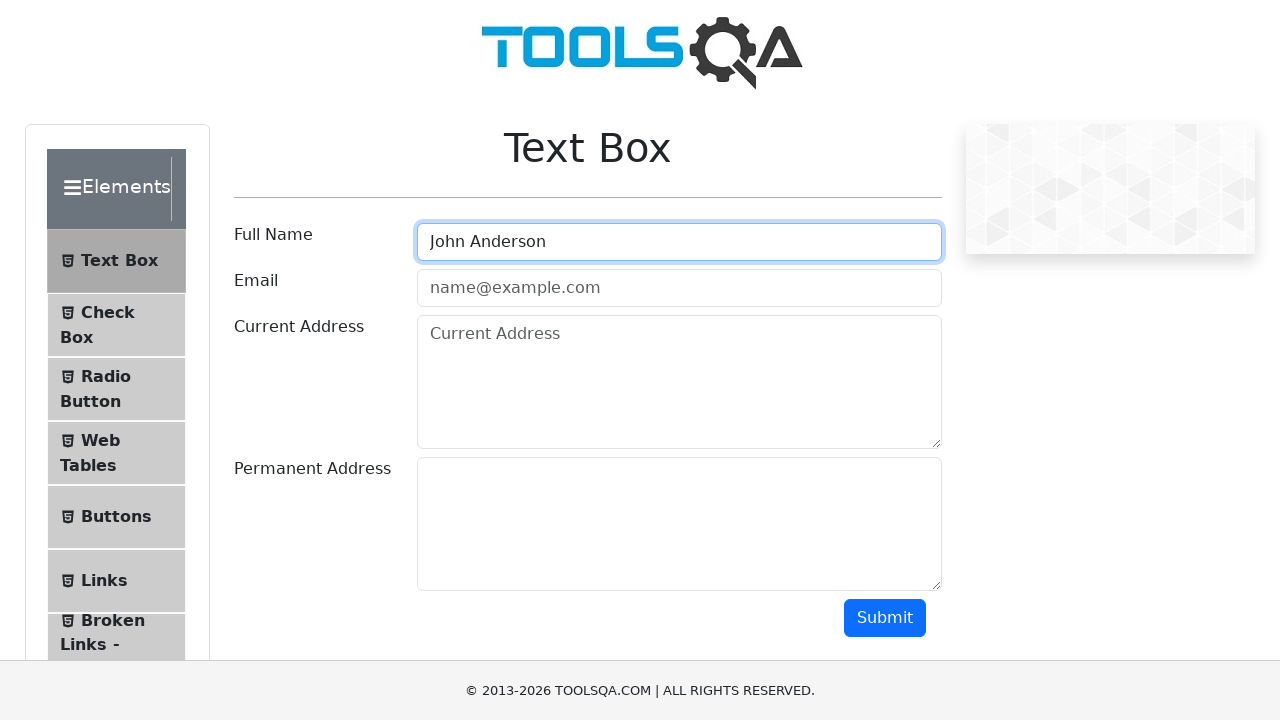

Clicked on Email input field at (679, 288) on #userEmail
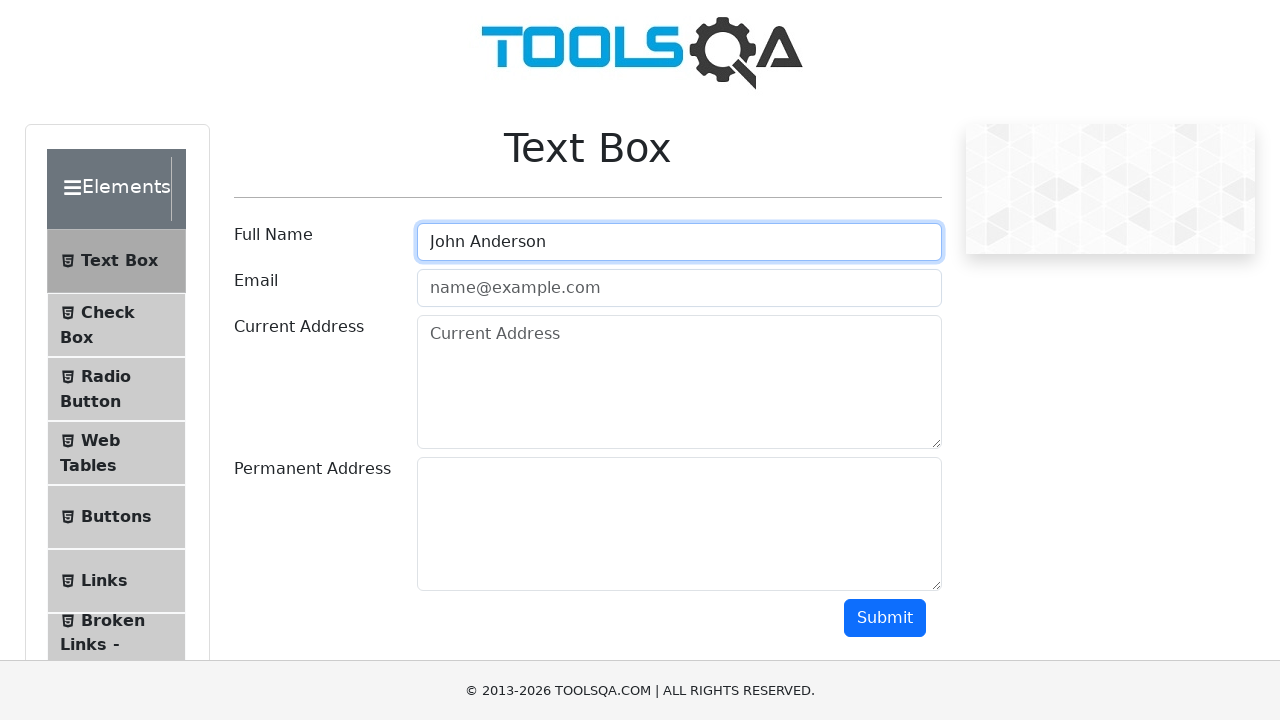

Filled Email field with 'john.anderson@example.com' on #userEmail
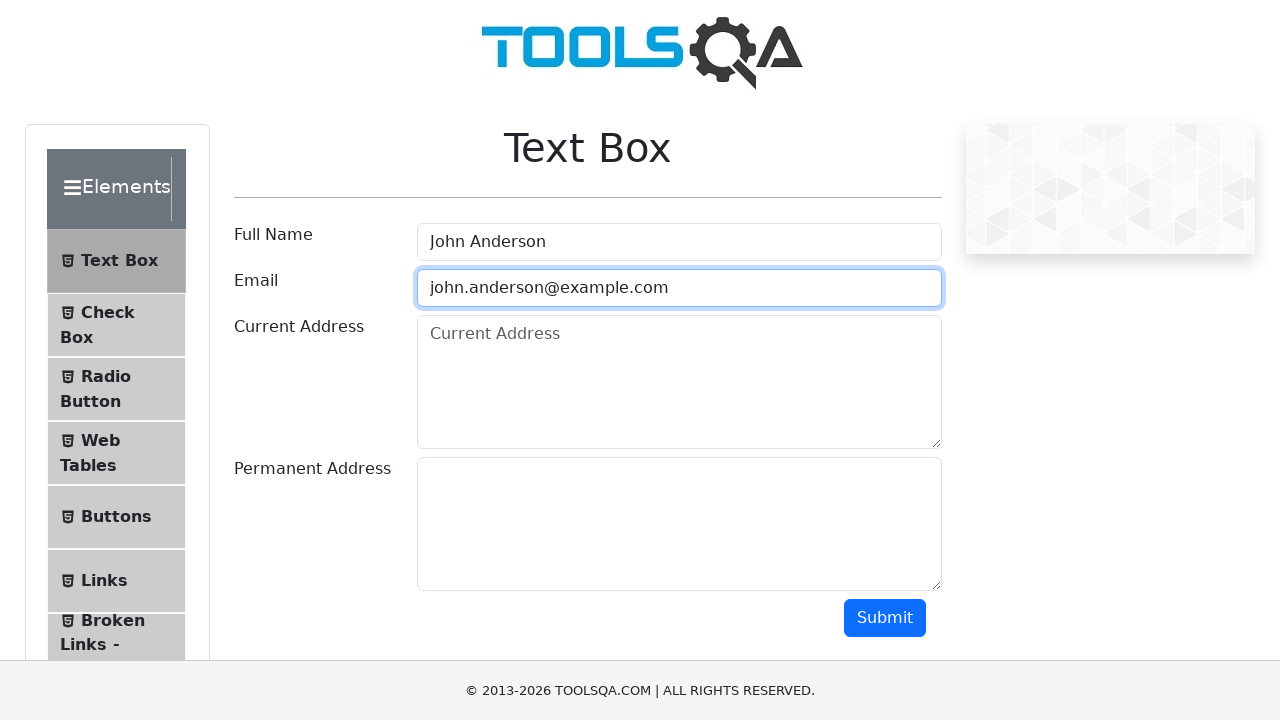

Clicked on Current Address input field at (679, 382) on #currentAddress
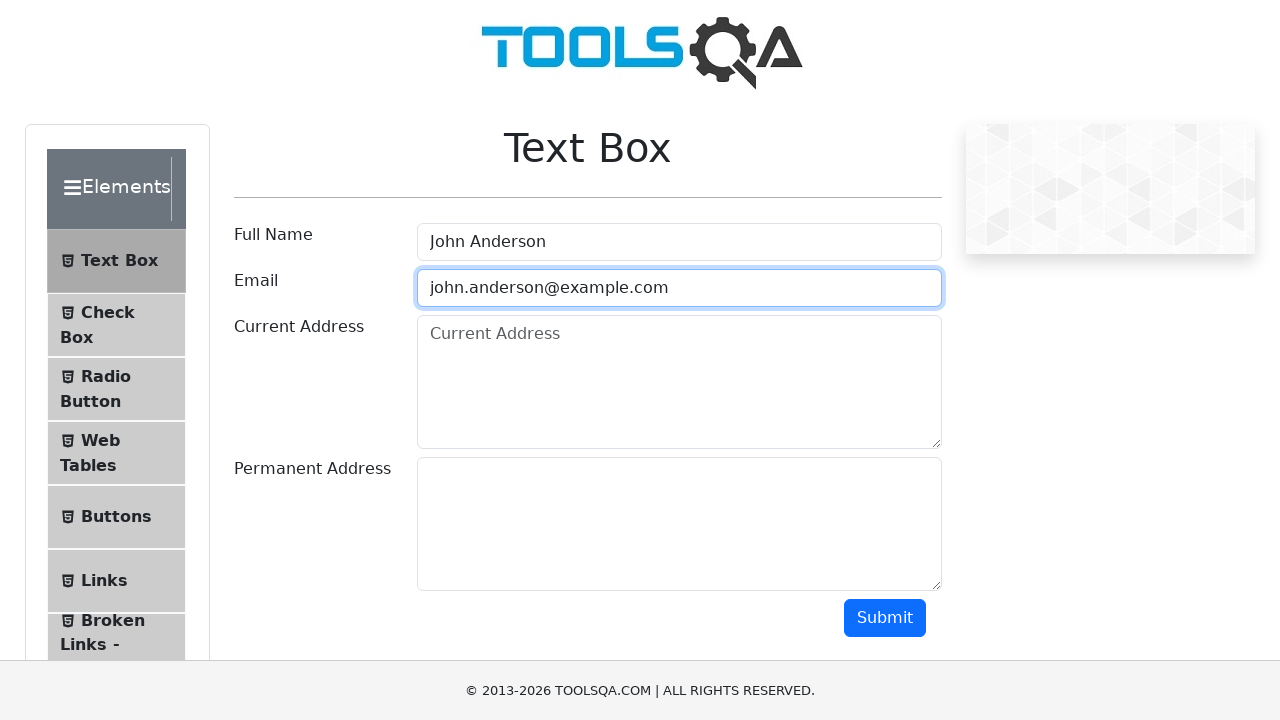

Filled Current Address field with '456 Oak Avenue, Suite 12' on #currentAddress
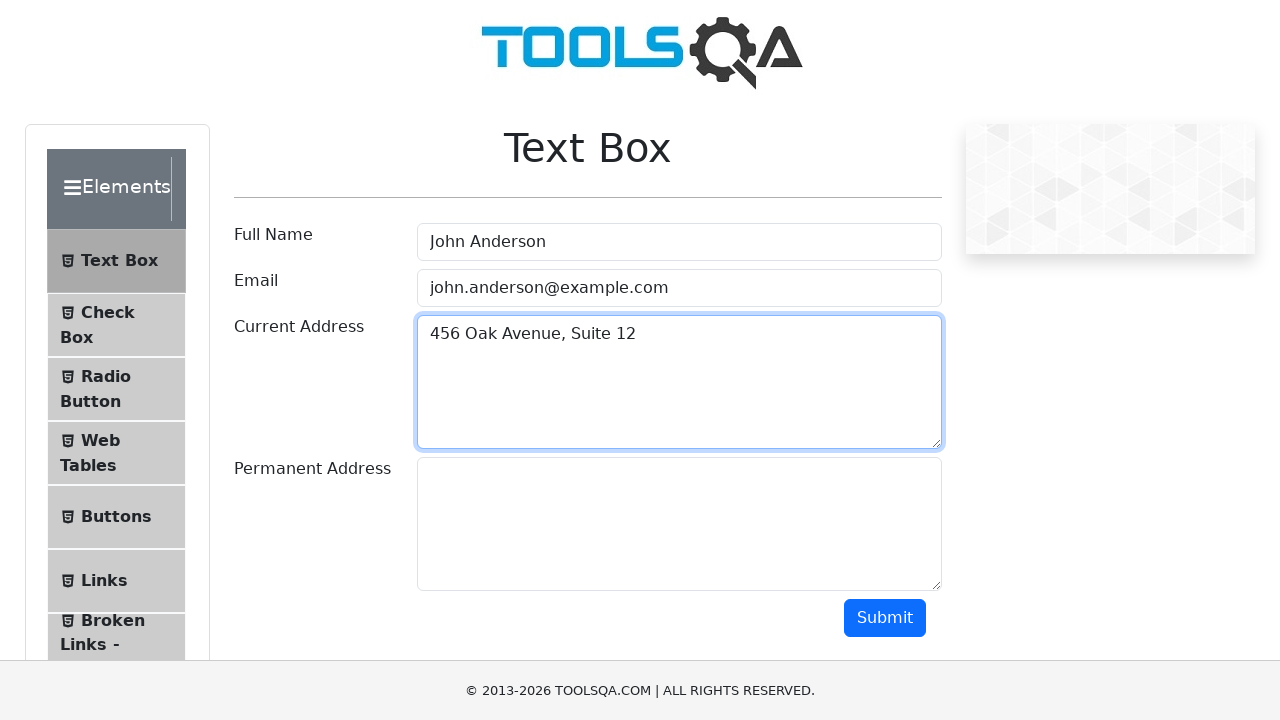

Clicked on Permanent Address input field at (679, 524) on #permanentAddress
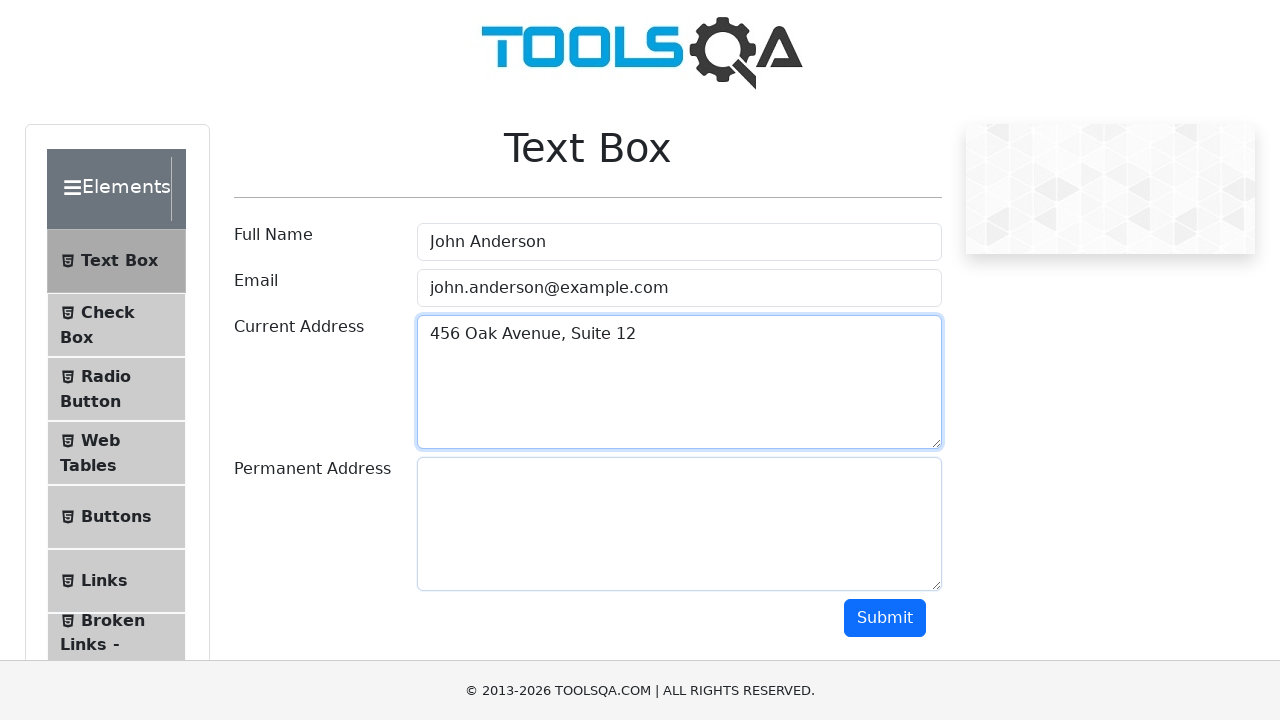

Filled Permanent Address field with '789 Maple Street, Apt 3B' on #permanentAddress
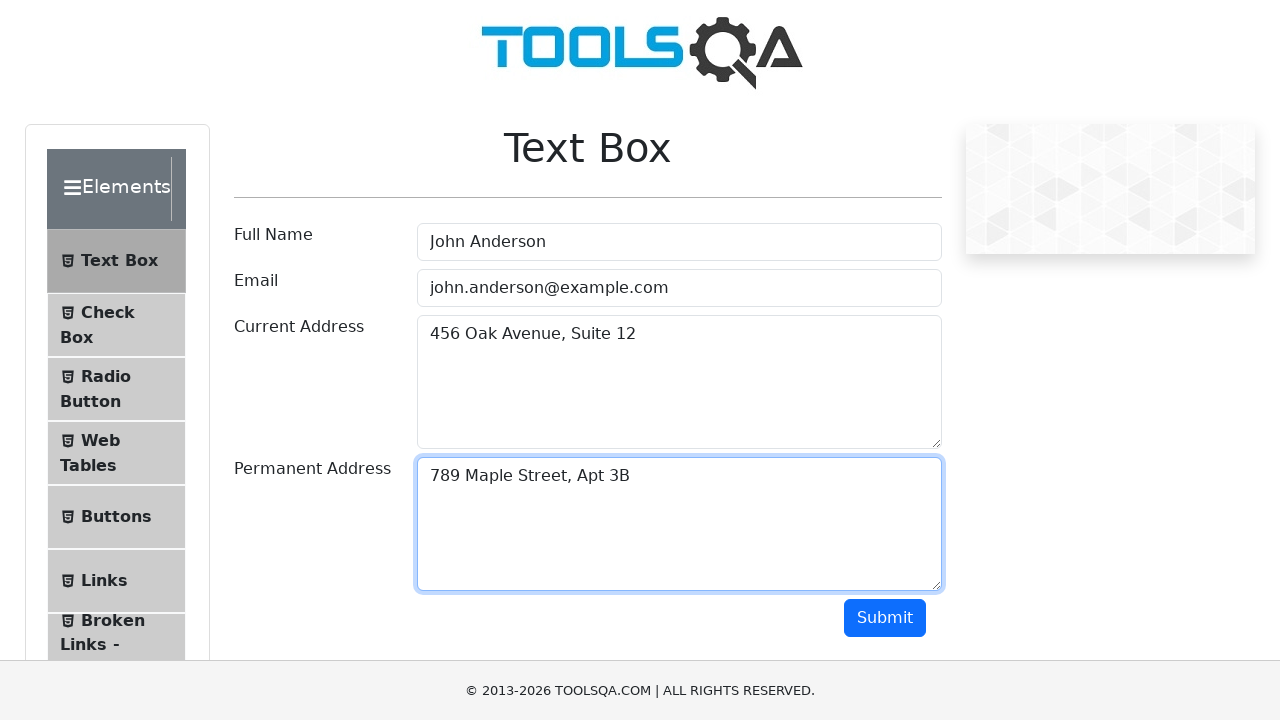

Clicked Submit button to submit the TextBox form at (885, 618) on #submit
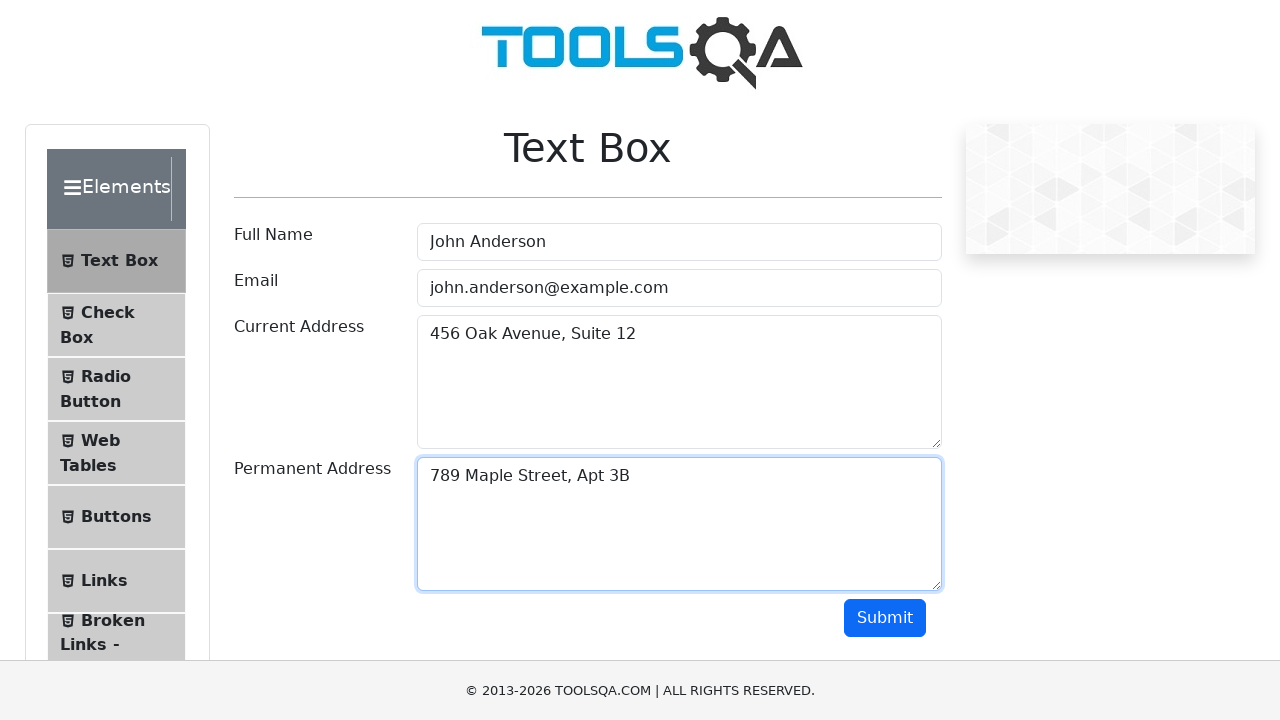

Waited for form submission output to appear
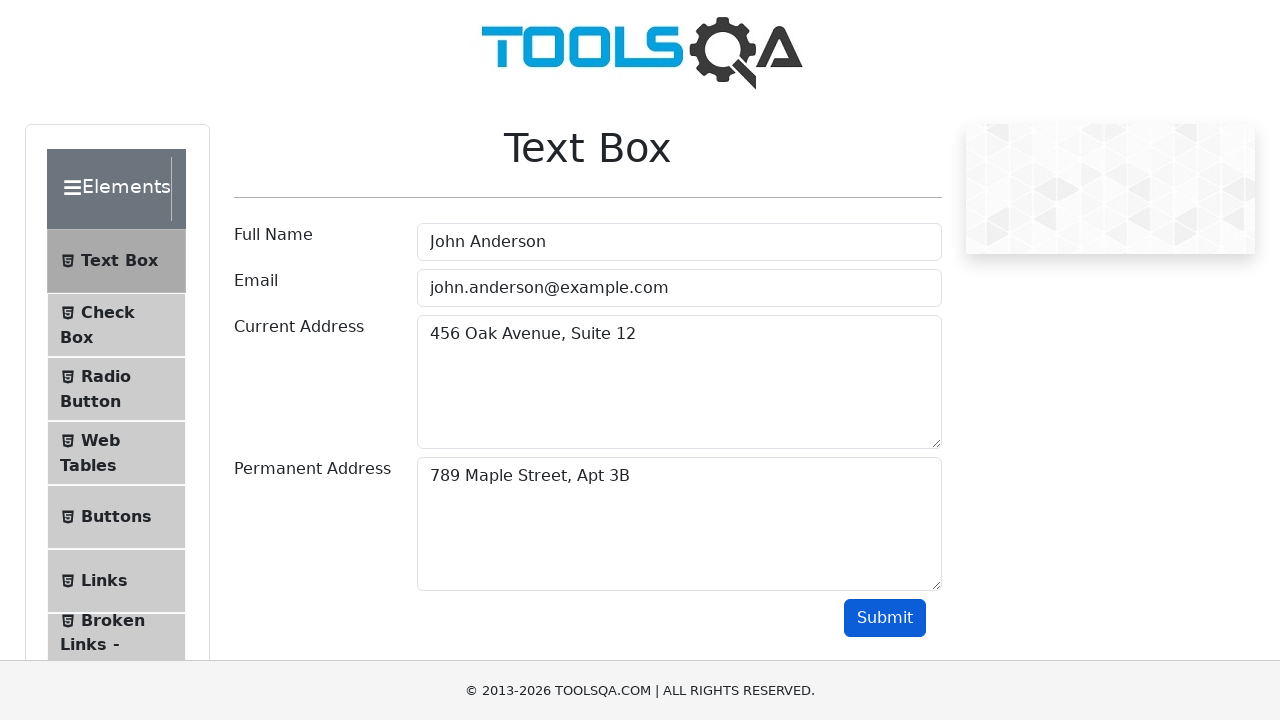

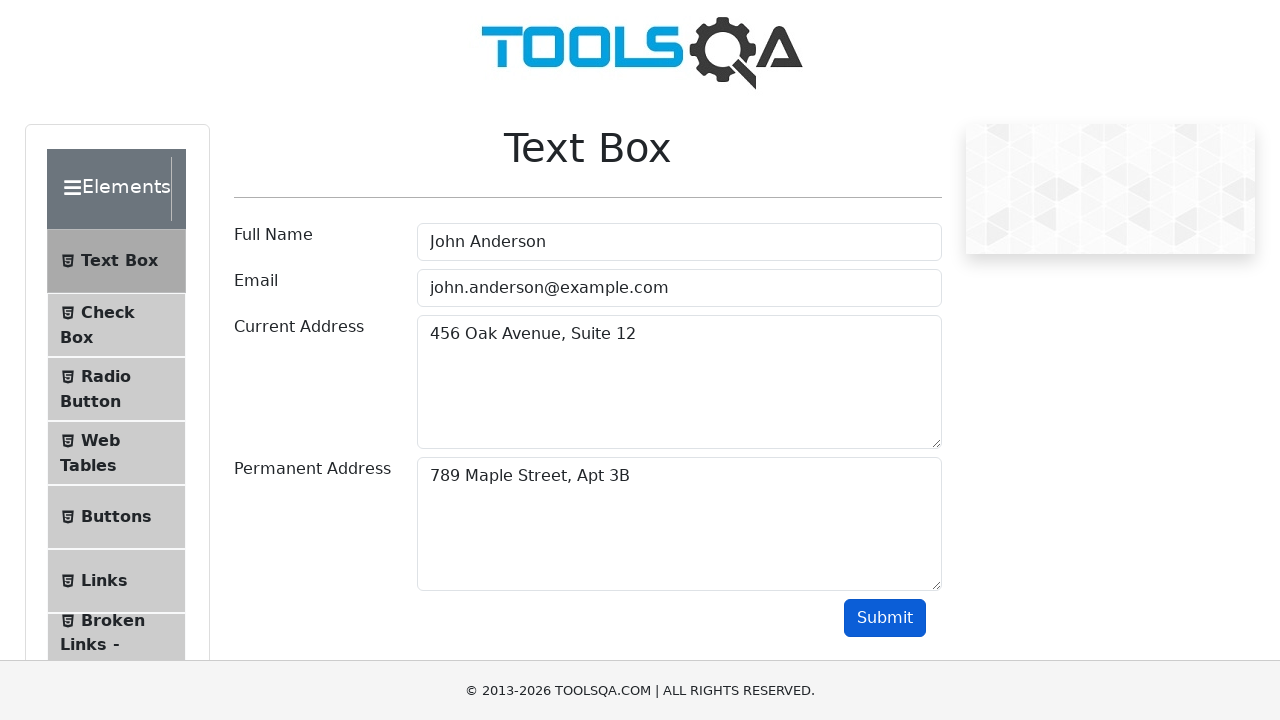